Navigates to Broken Images page and checks if the hjkl.jpg image is broken (failed to load)

Starting URL: https://the-internet.herokuapp.com/

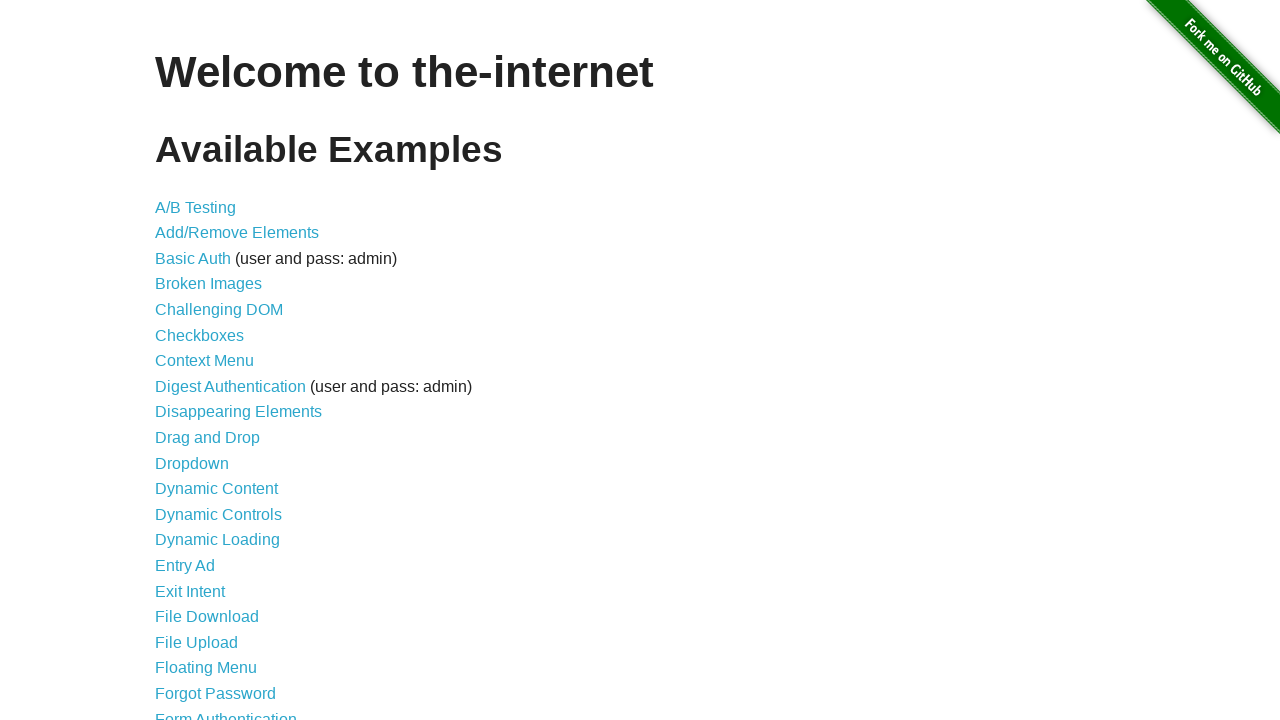

Clicked on 'Broken Images' link to navigate to the page at (208, 284) on internal:role=link[name="Broken Images"i]
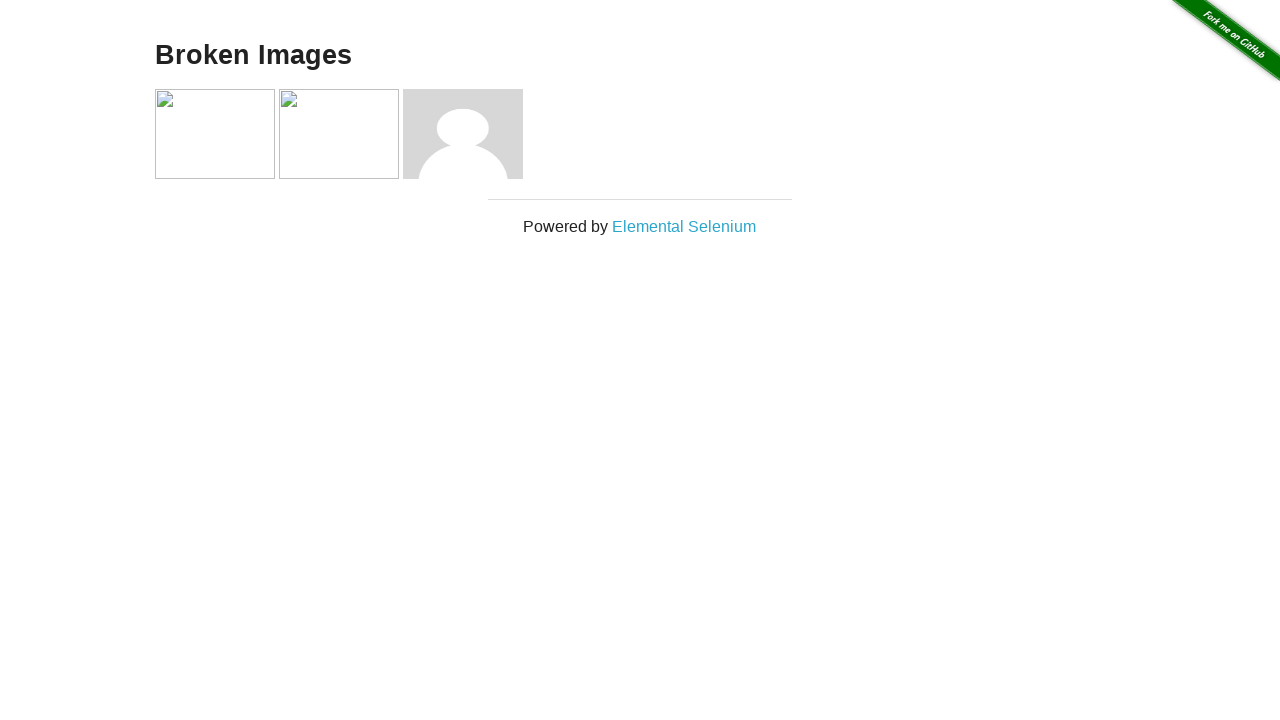

Waited for images to load on the page
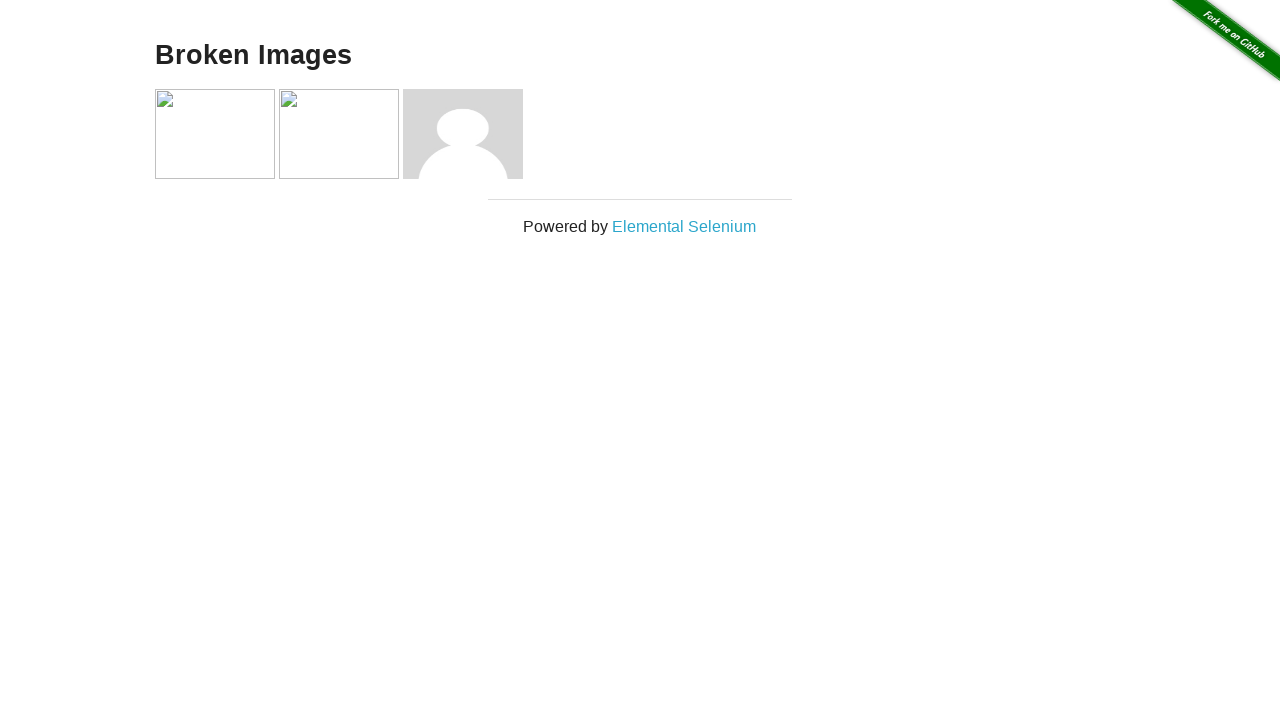

Evaluated if hjkl.jpg image is broken by checking if it failed to load
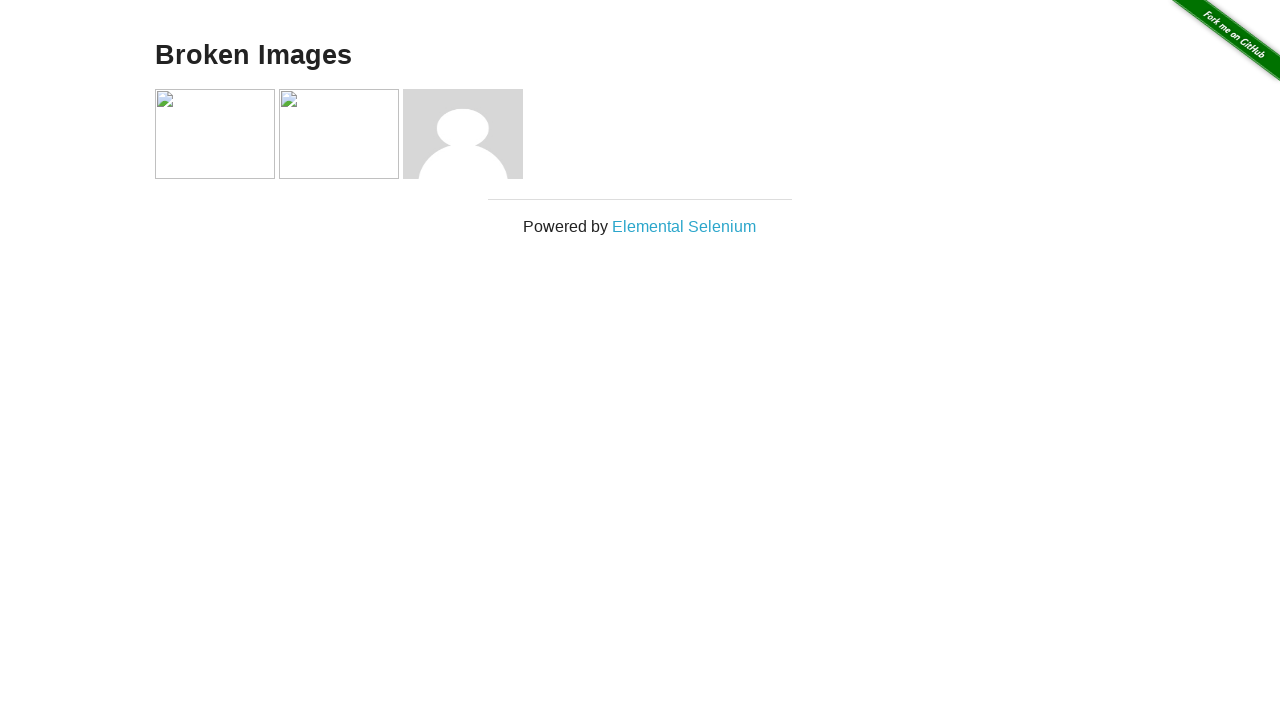

Confirmed that hjkl.jpg image is broken (failed to load)
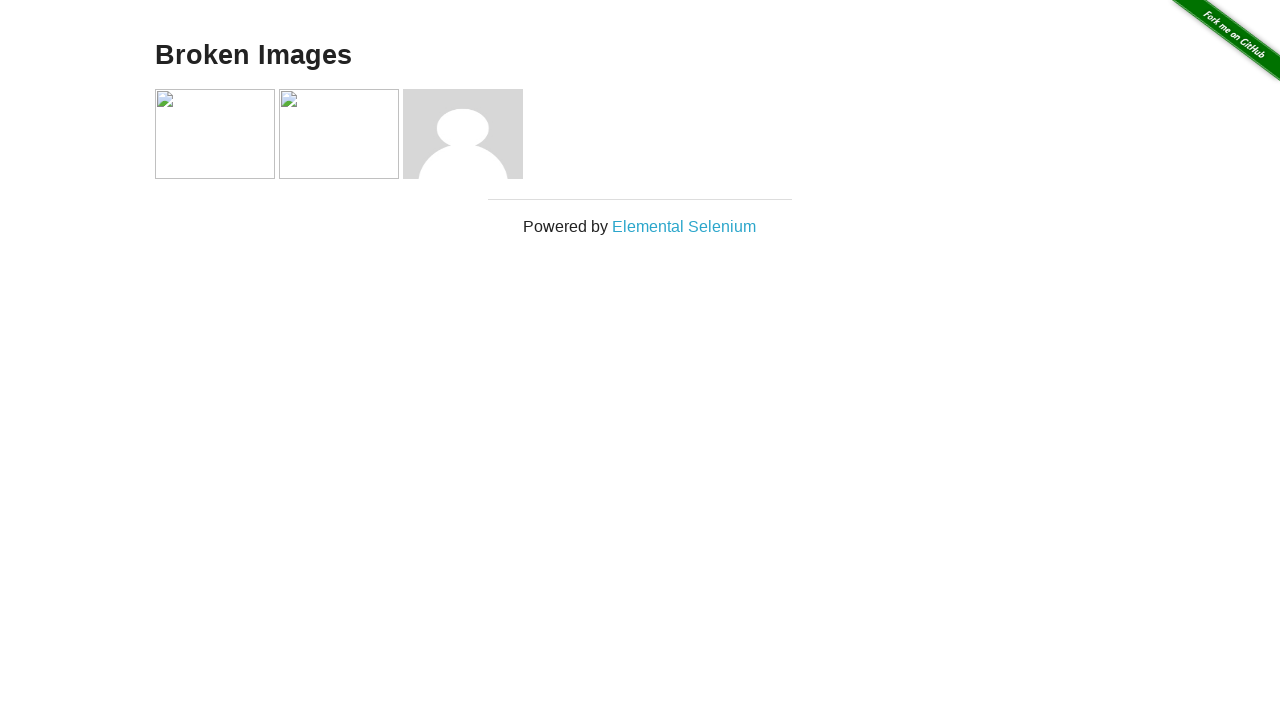

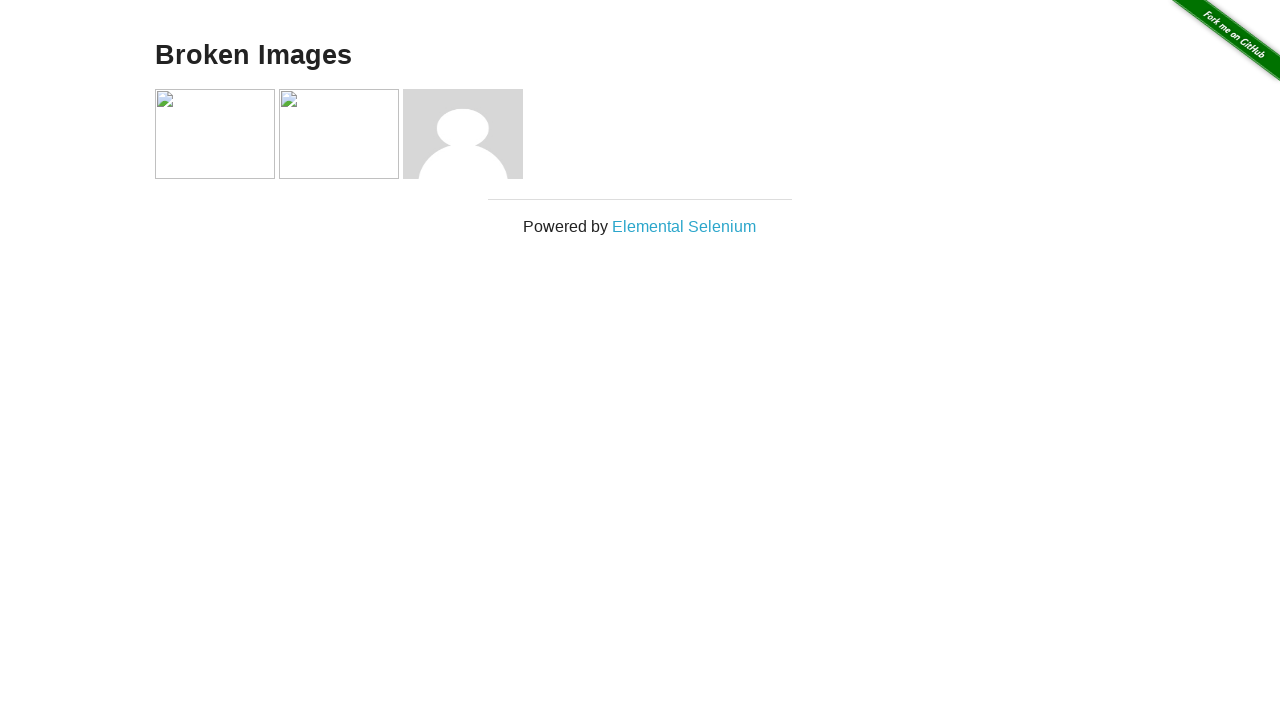